Tests the shop page by verifying promotional products exist, clicking on a sale item ("Thinking in HTML"), navigating to the product page, and verifying that the promotional pricing shows both the old and new prices with the old price being higher than the promotional price.

Starting URL: https://practice.automationtesting.in/shop/

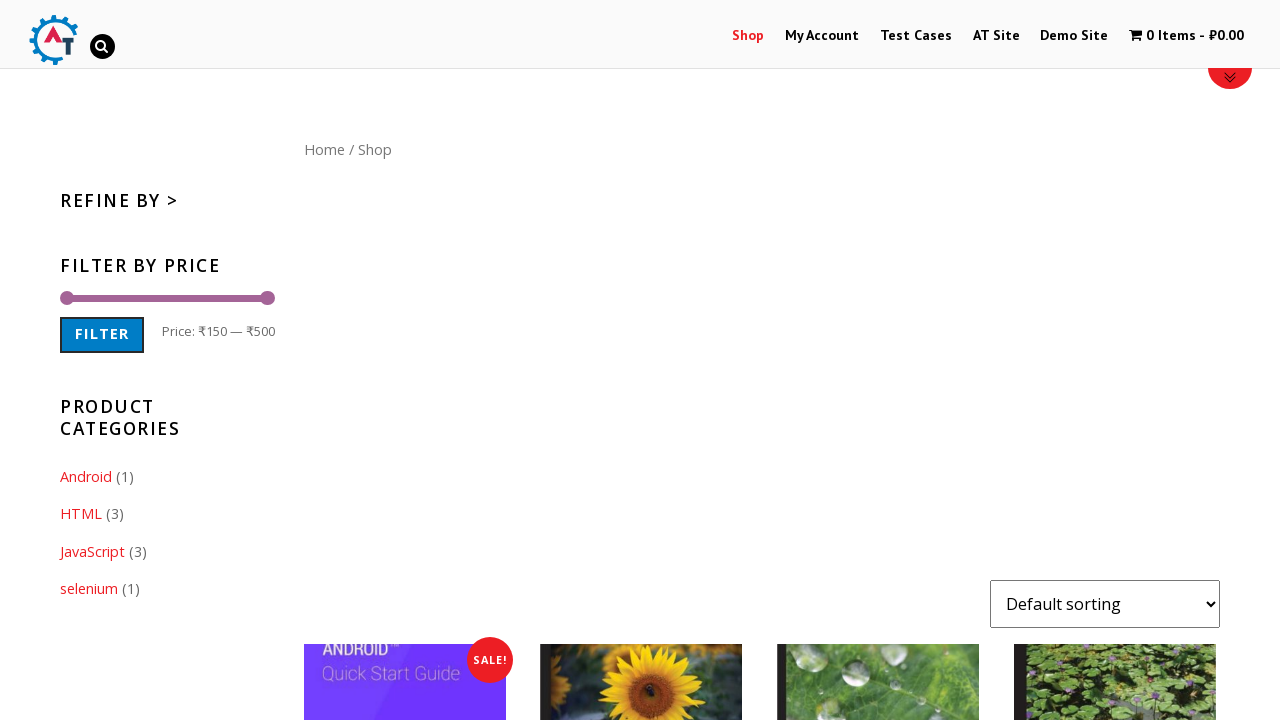

Waited for promotional products to be visible on shop page
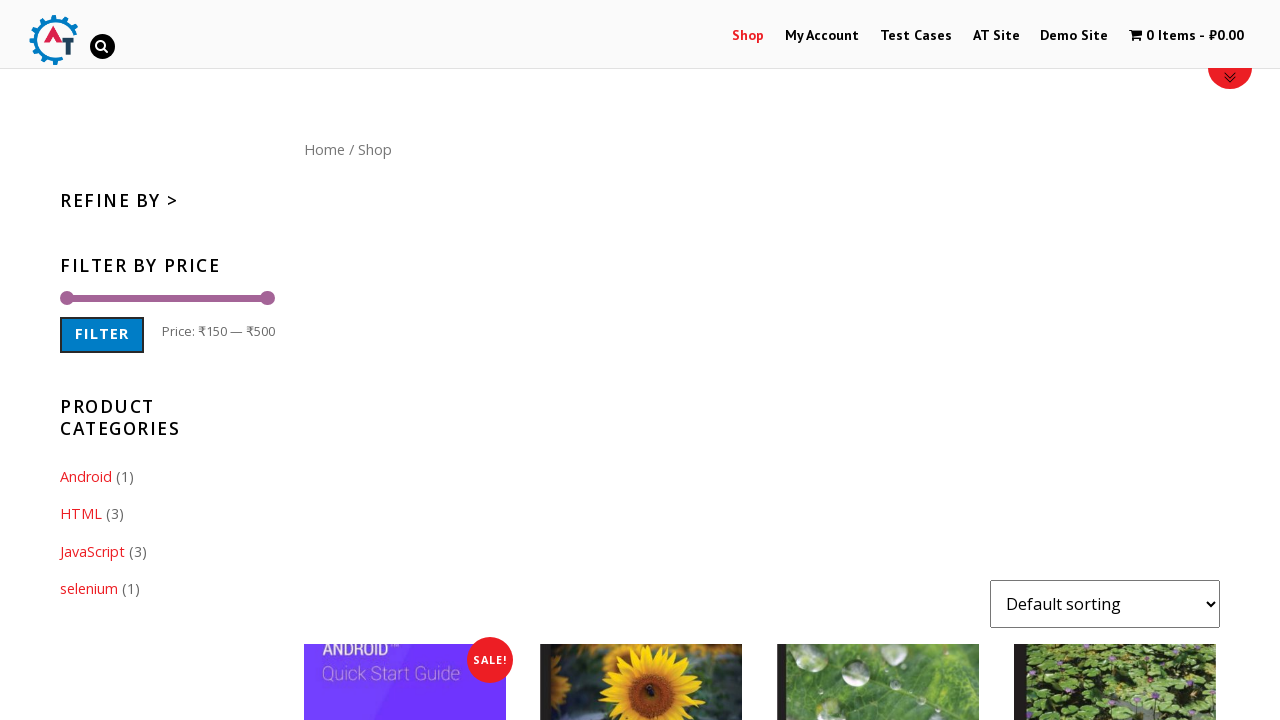

Verified 'Thinking in HTML' product exists on page
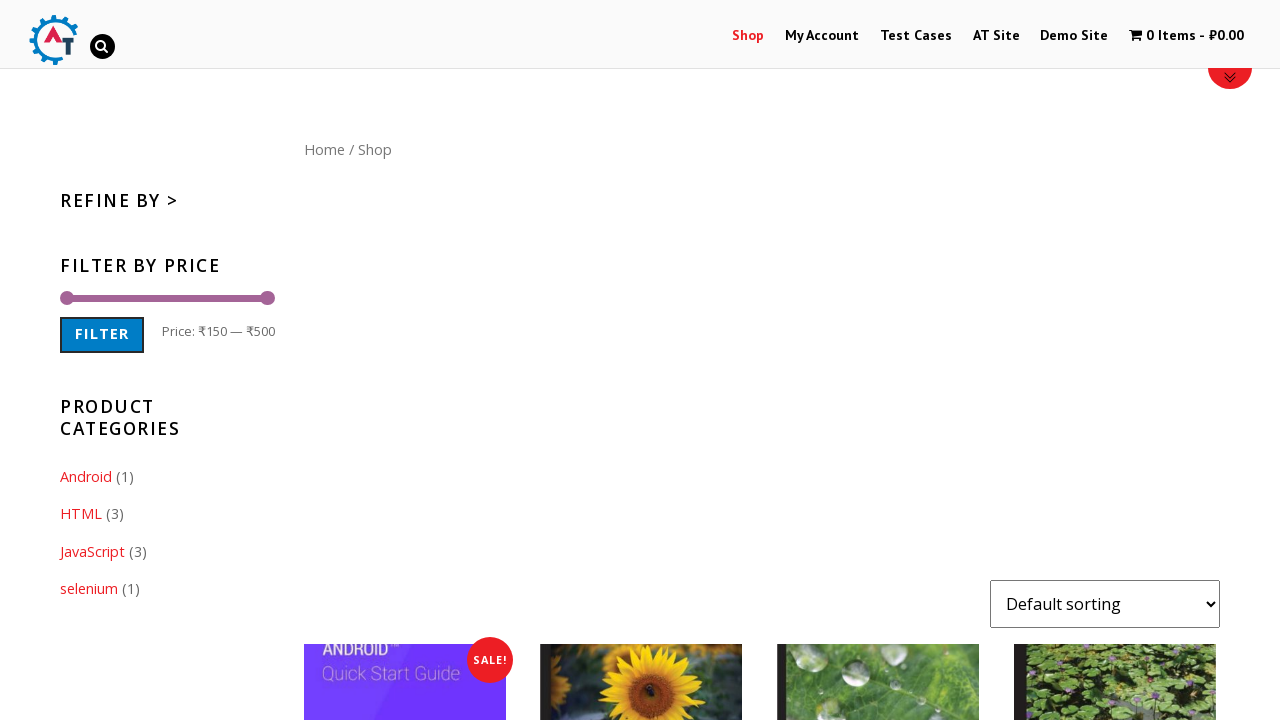

Clicked on 'Thinking in HTML' product to navigate to product page at (1115, 361) on .post-163
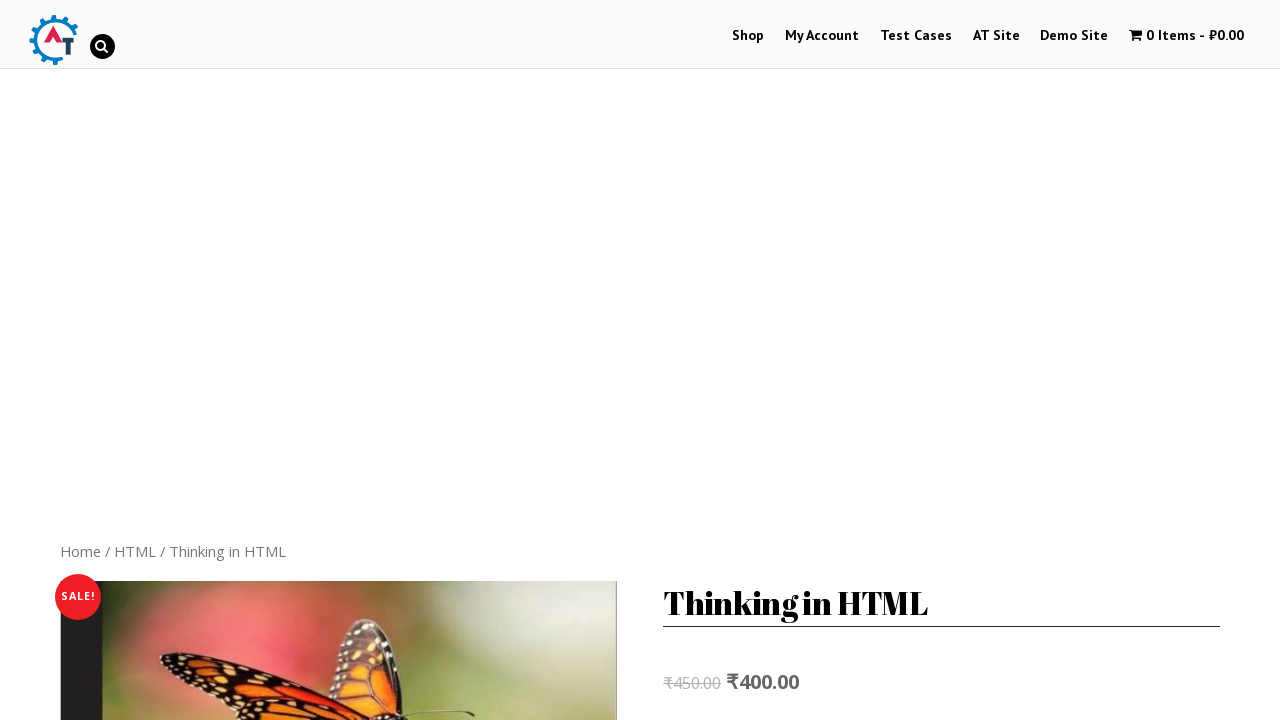

Product page loaded with breadcrumb navigation visible
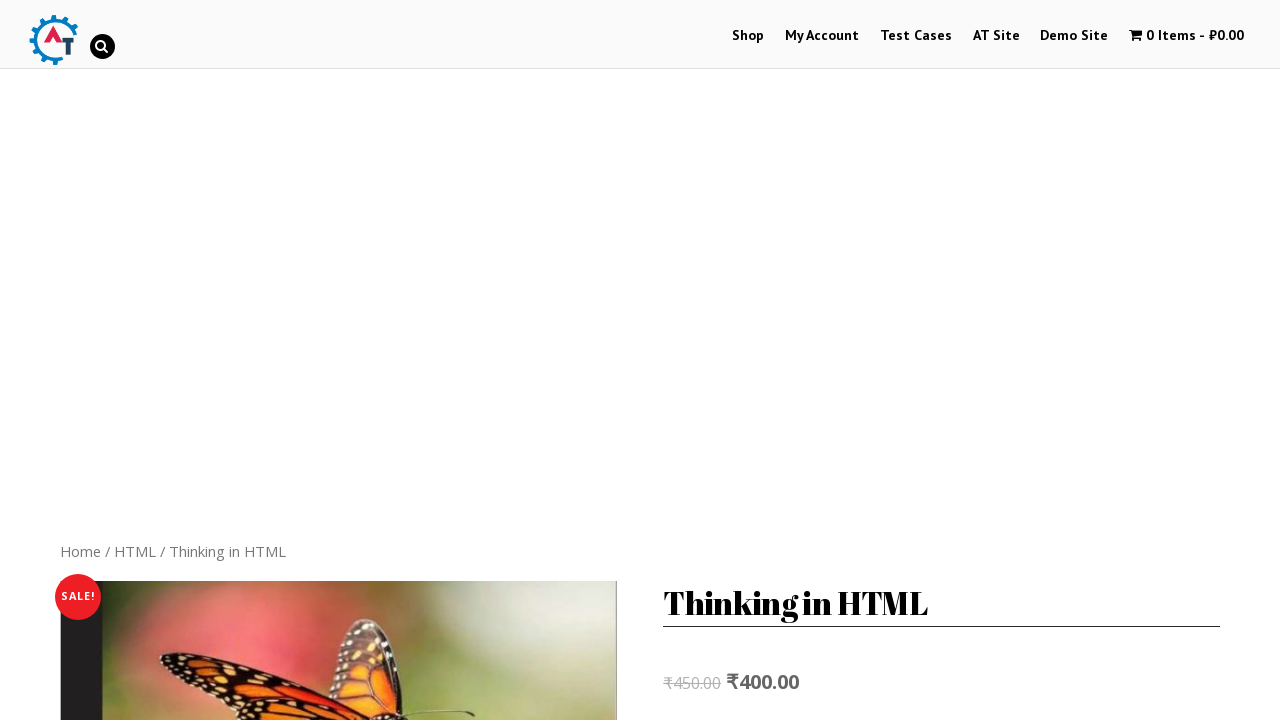

Product image is visible on product detail page
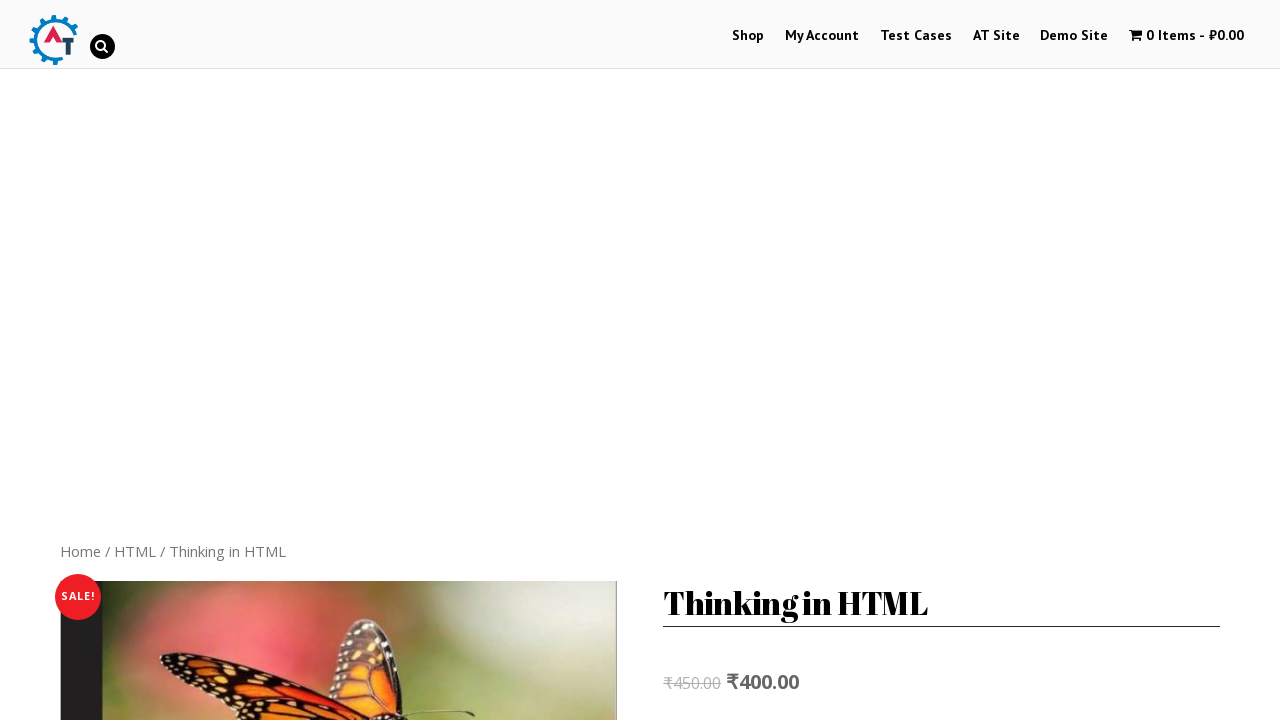

Verified original strikethrough price is visible
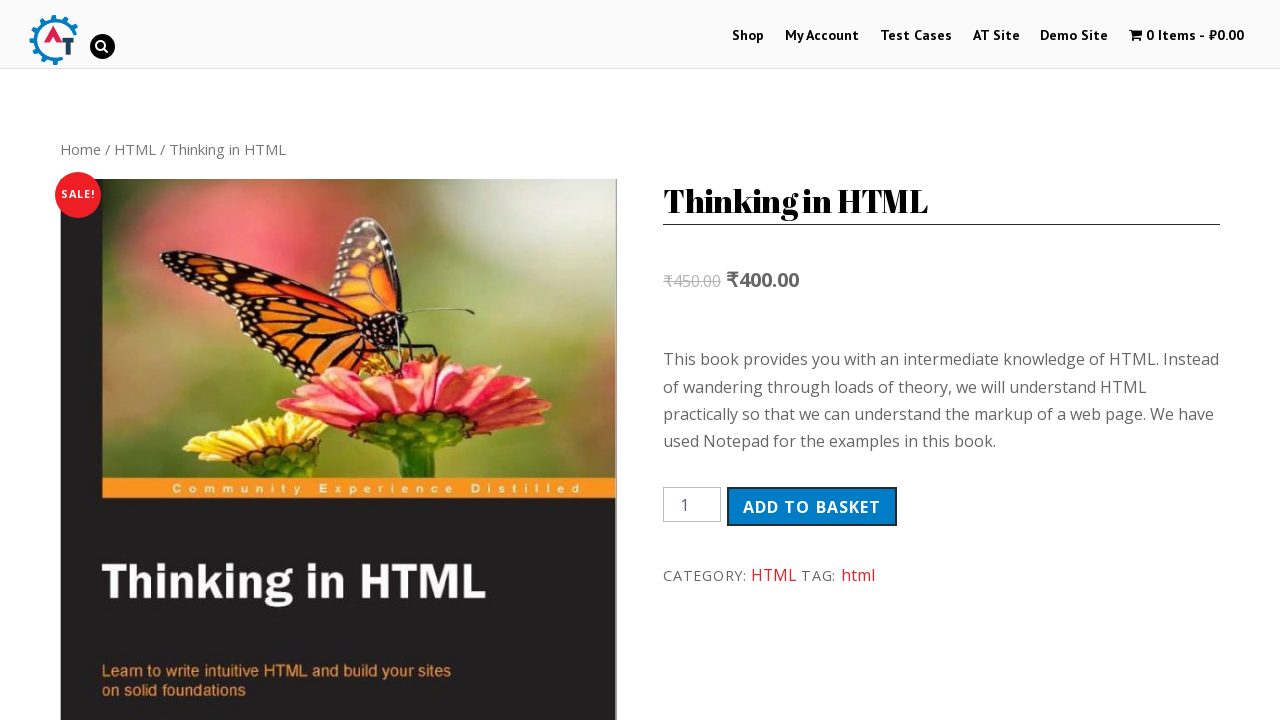

Verified promotional discounted price is visible
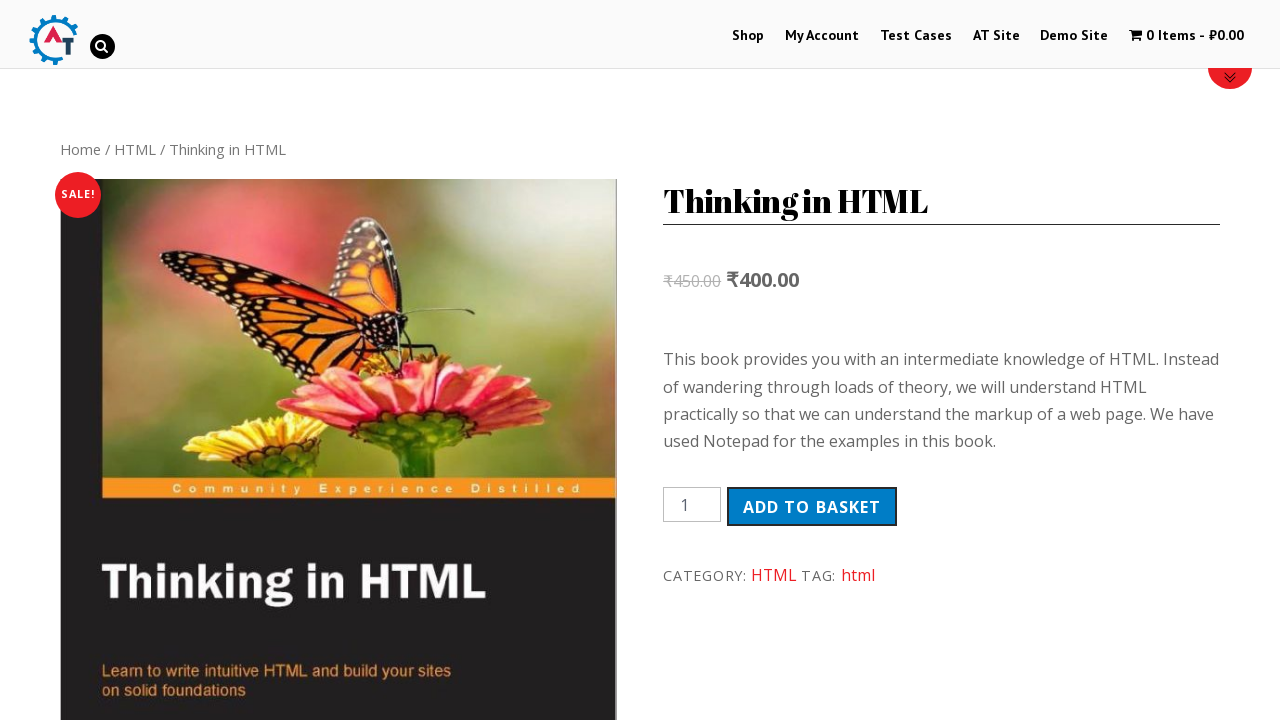

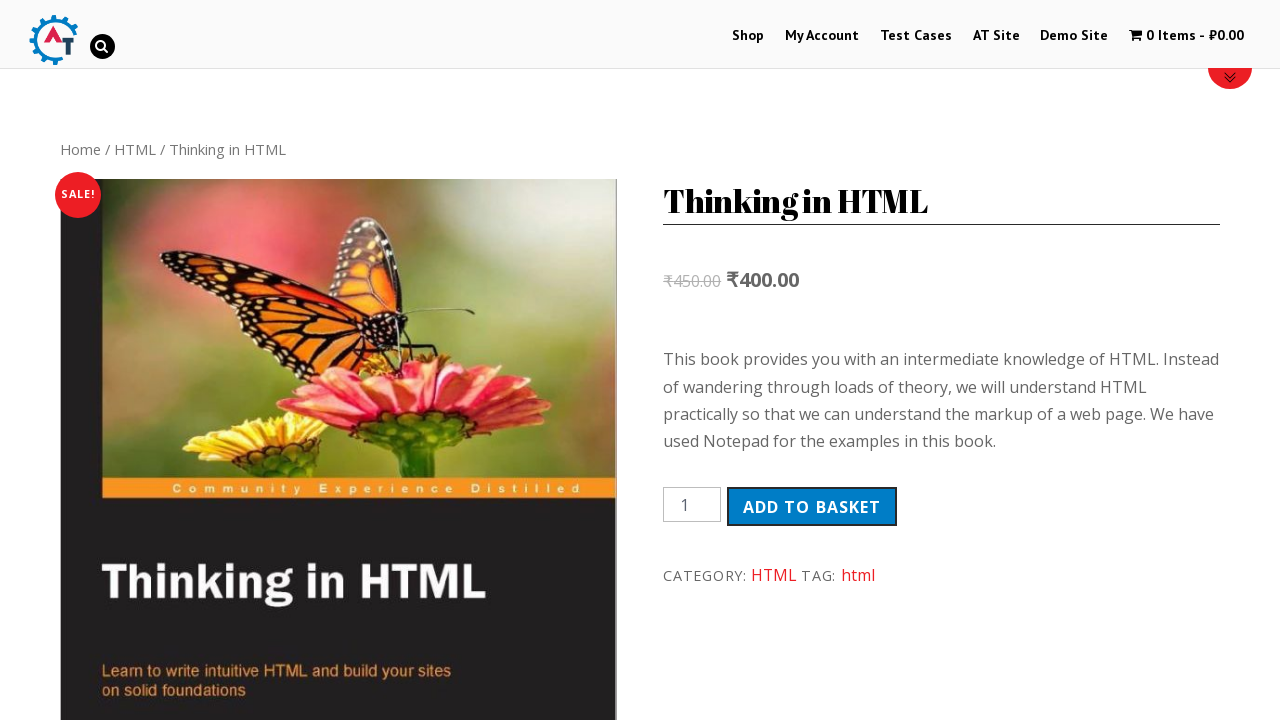